Navigates to a YouTube mobile video page and clicks the play button to start video playback

Starting URL: https://m.youtube.com/watch?v=u5j85Z7EMuM

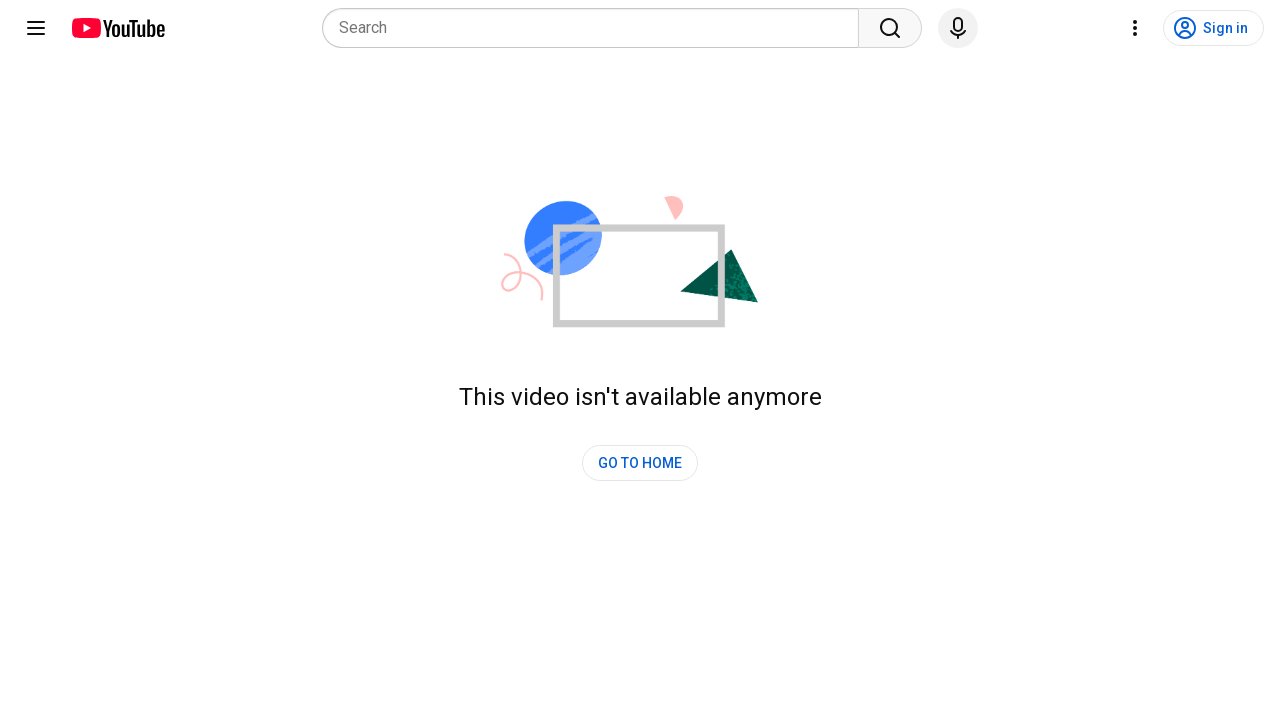

Navigated to YouTube mobile video page
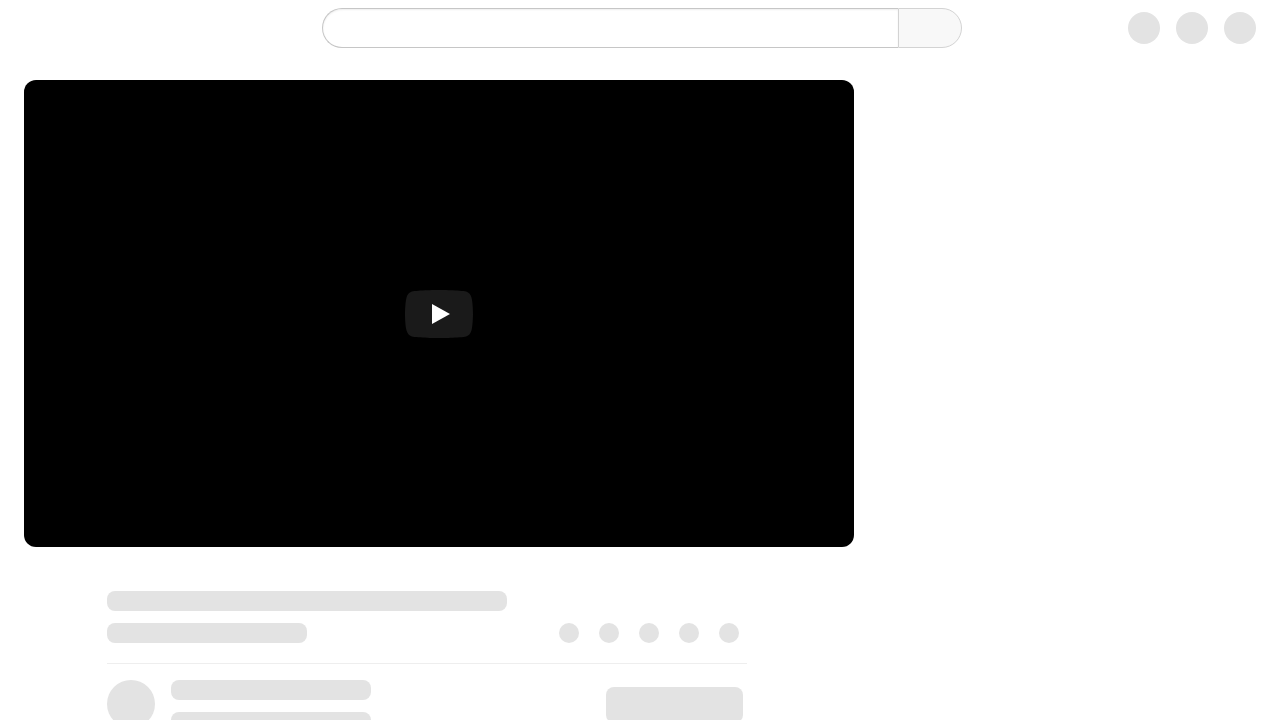

Play button not found or video auto-started on button[aria-label="Play"]
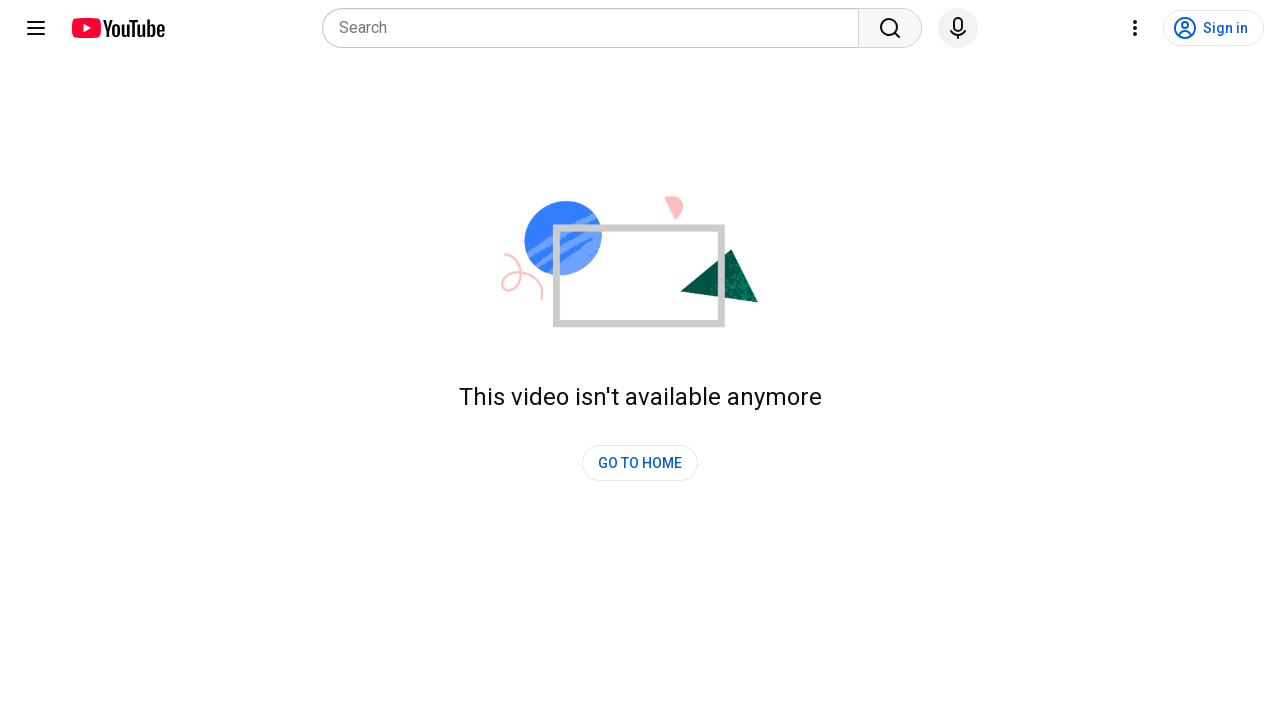

Waited 3 seconds for video playback to start
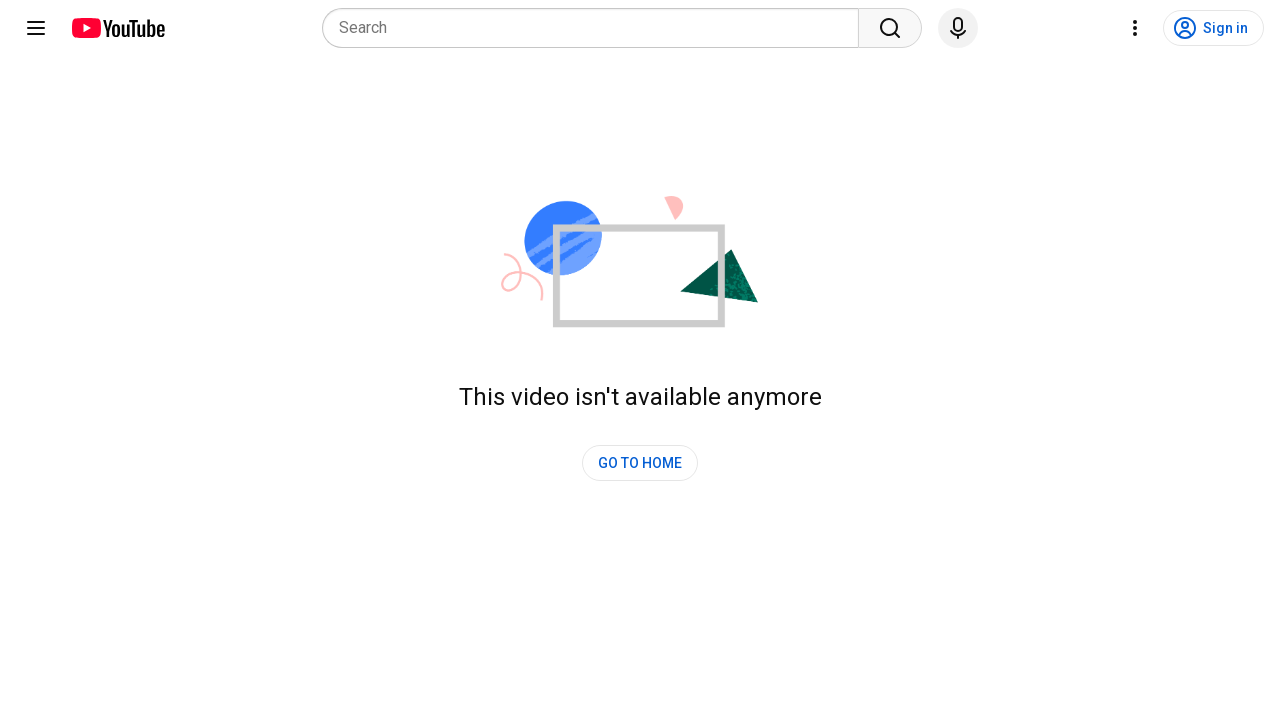

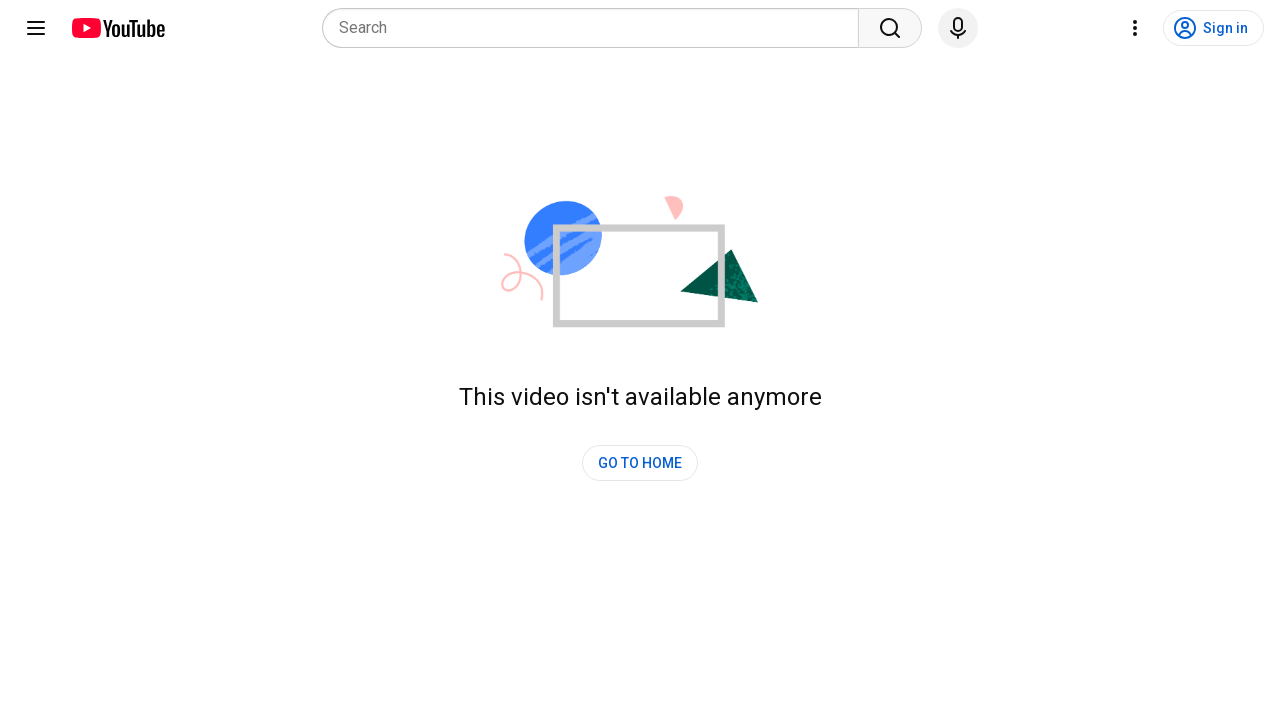